Tests adding a cookie programmatically to the browser, verifies it was added correctly, and then clicks a refresh button to update the cookie display on the page.

Starting URL: https://bonigarcia.dev/selenium-webdriver-java/cookies.html

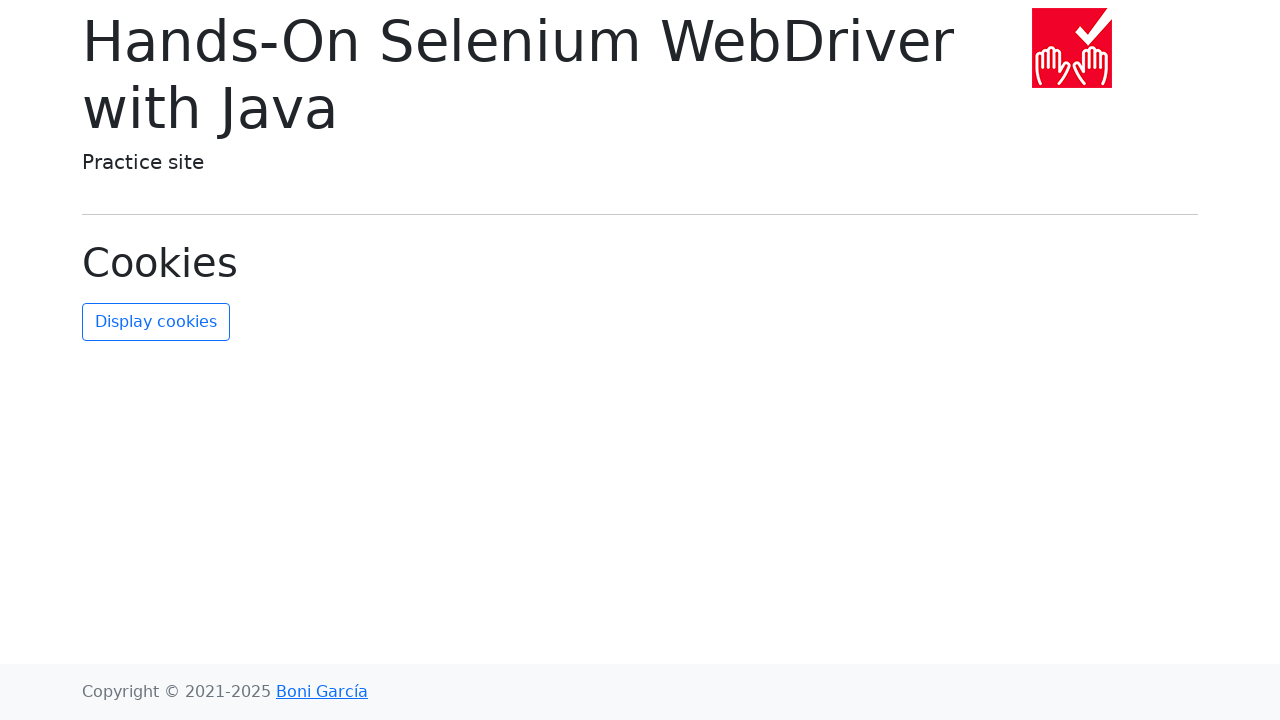

Added new cookie 'new-cookie-key' with value 'new-cookie-value' to browser context
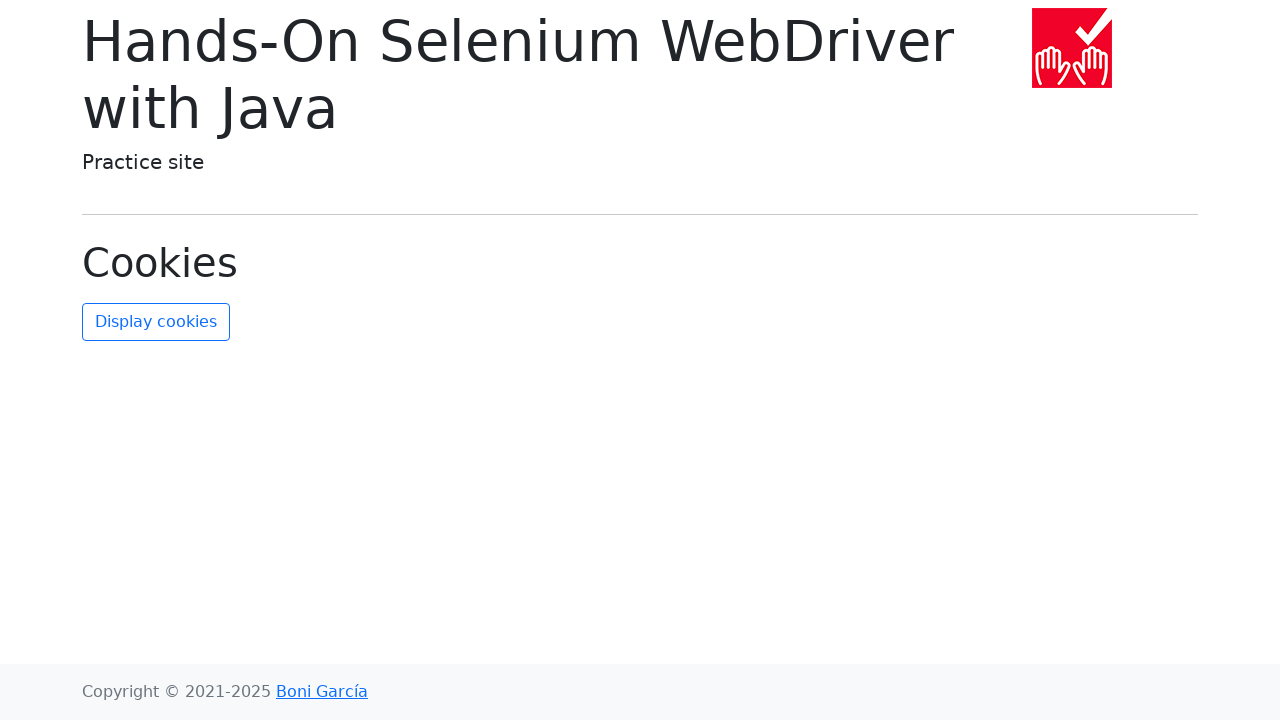

Retrieved all cookies from browser context
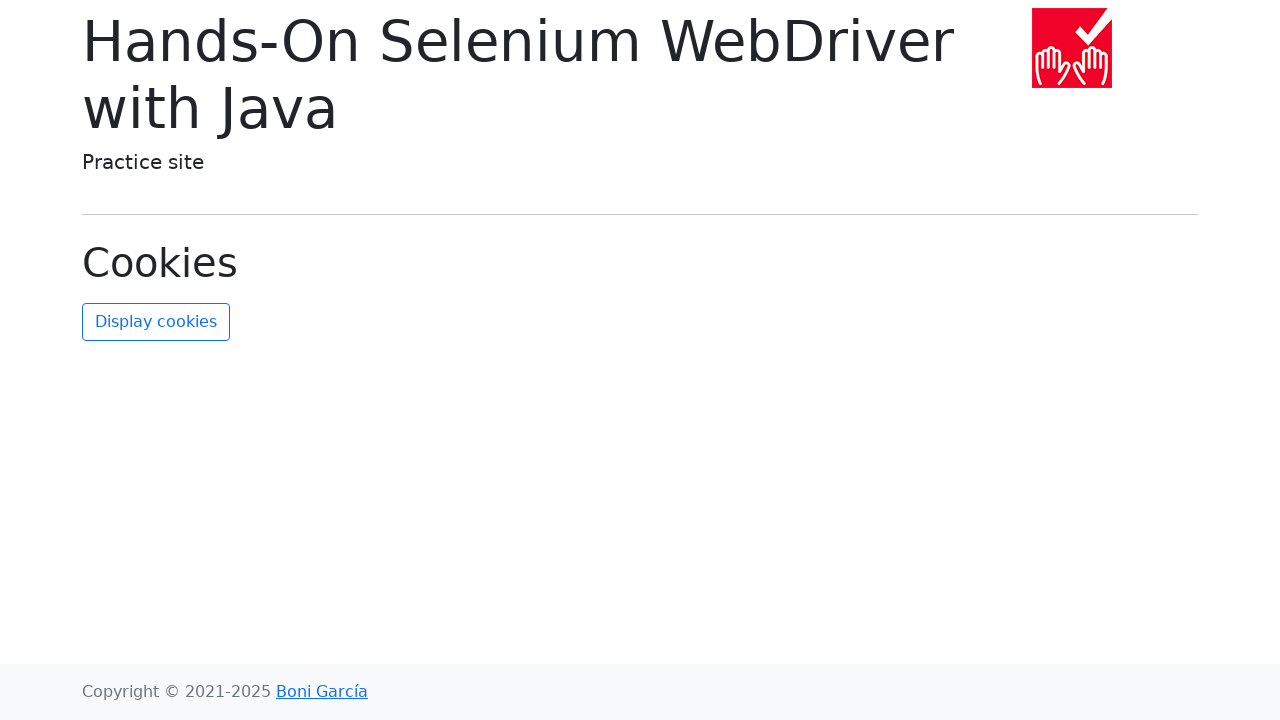

Found new-cookie-key in cookie list
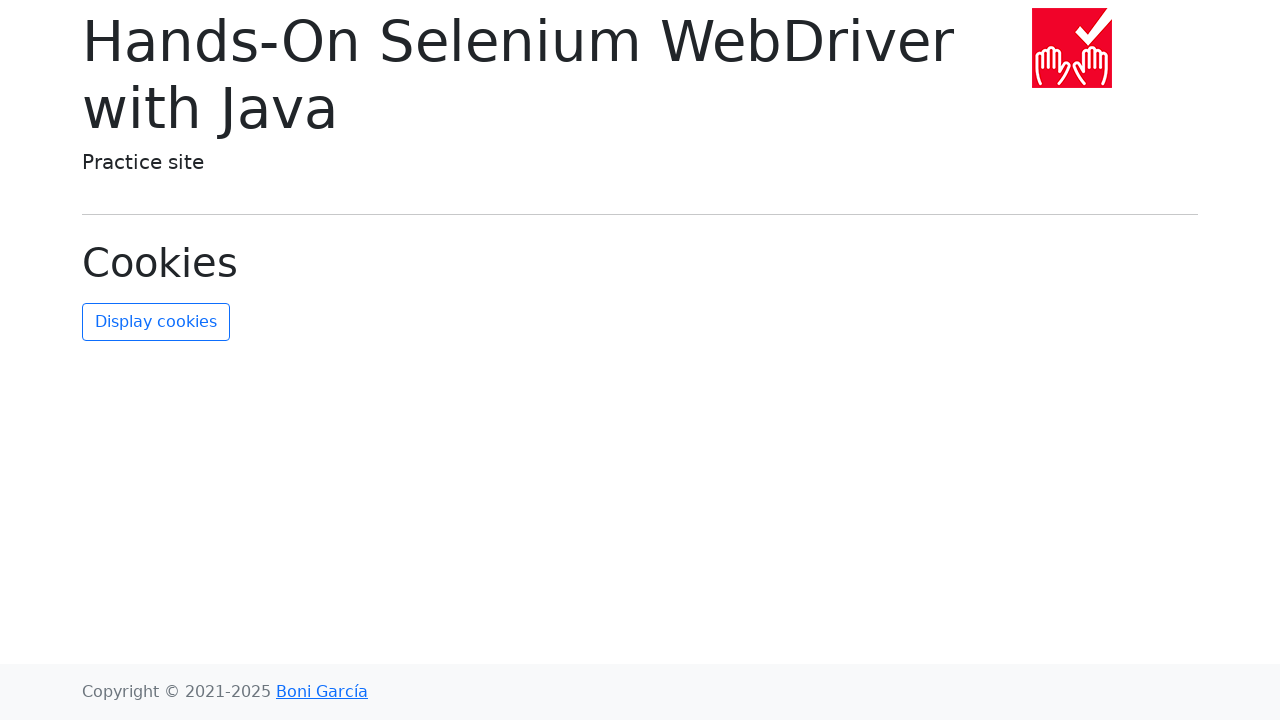

Verified that new-cookie-key exists
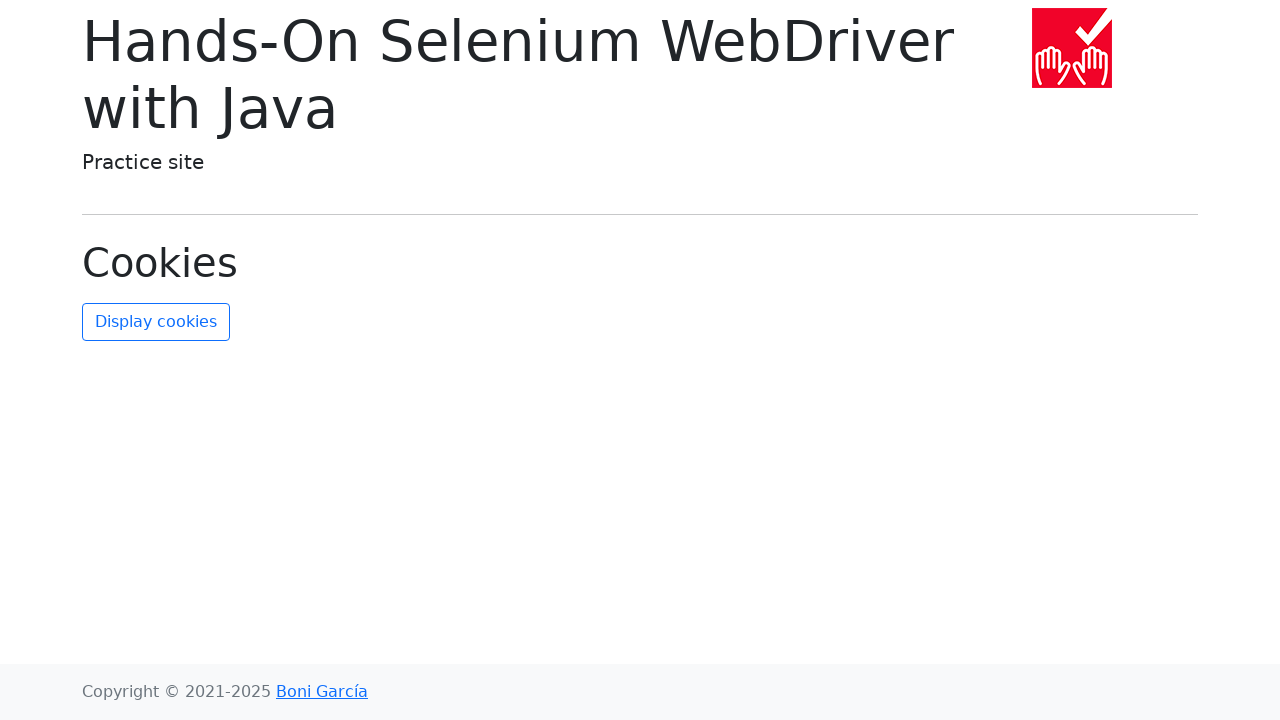

Verified that new-cookie-key has correct value 'new-cookie-value'
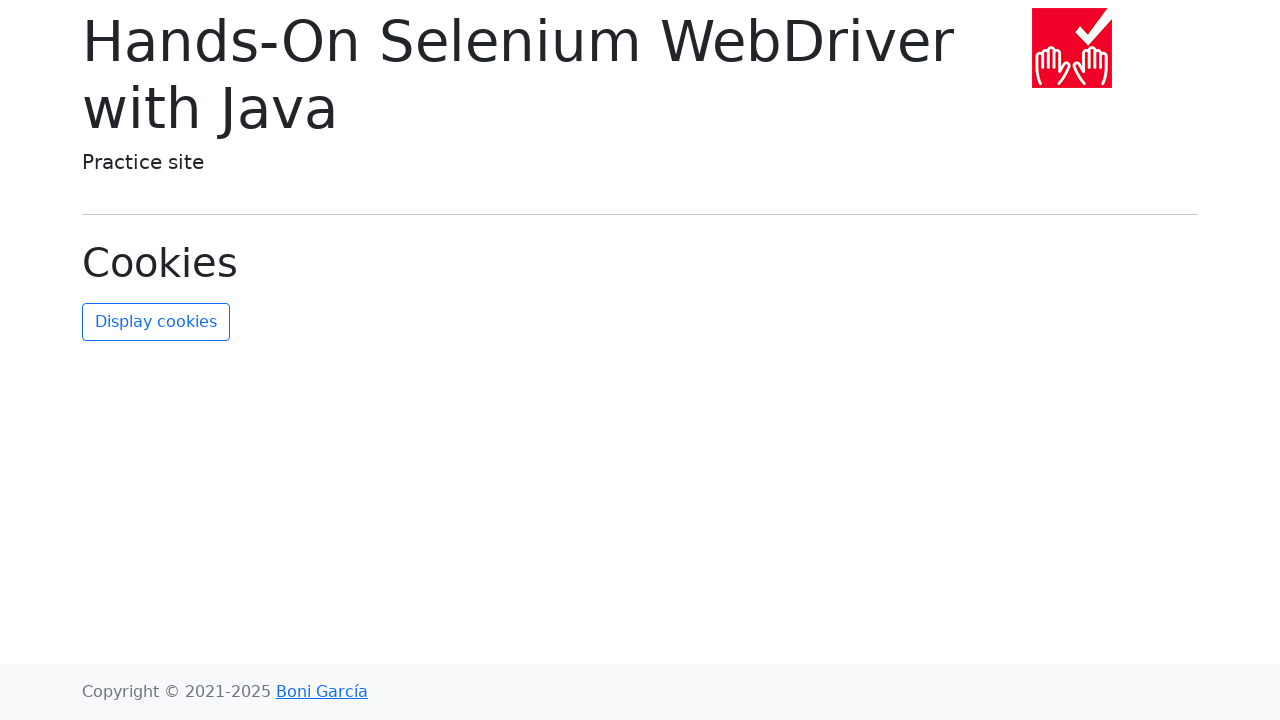

Clicked refresh cookies button to update page display at (156, 322) on #refresh-cookies
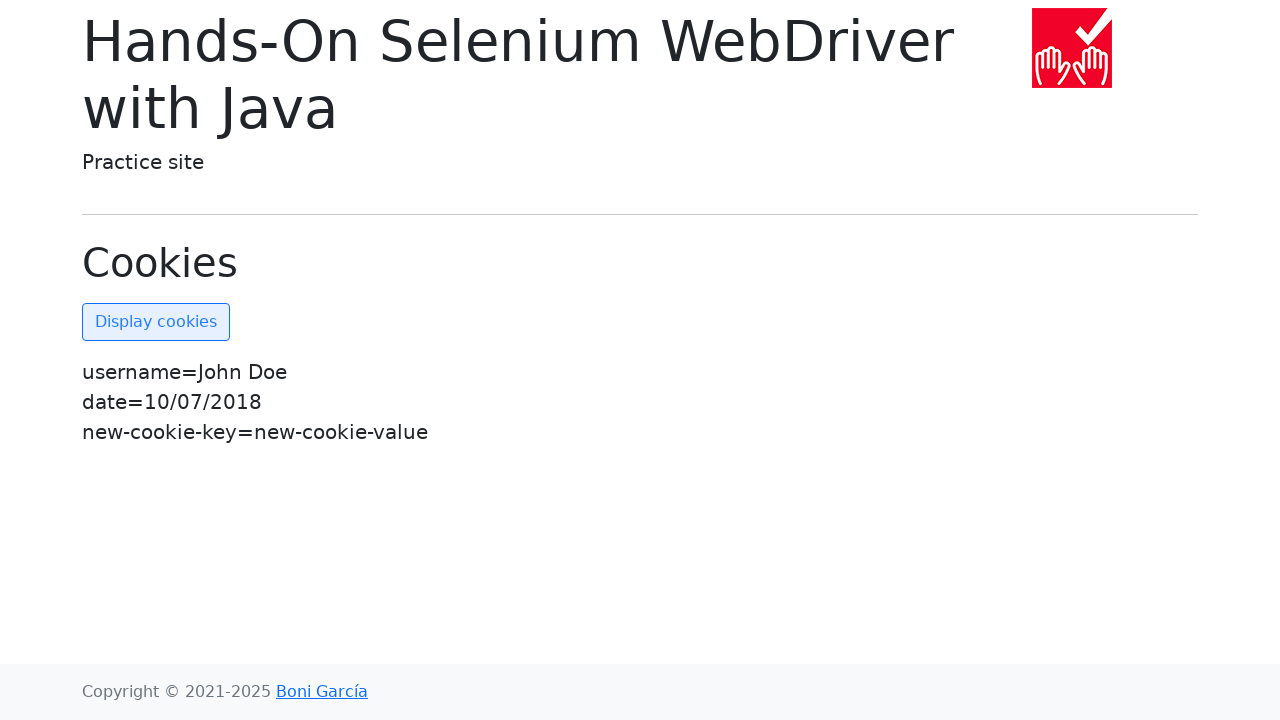

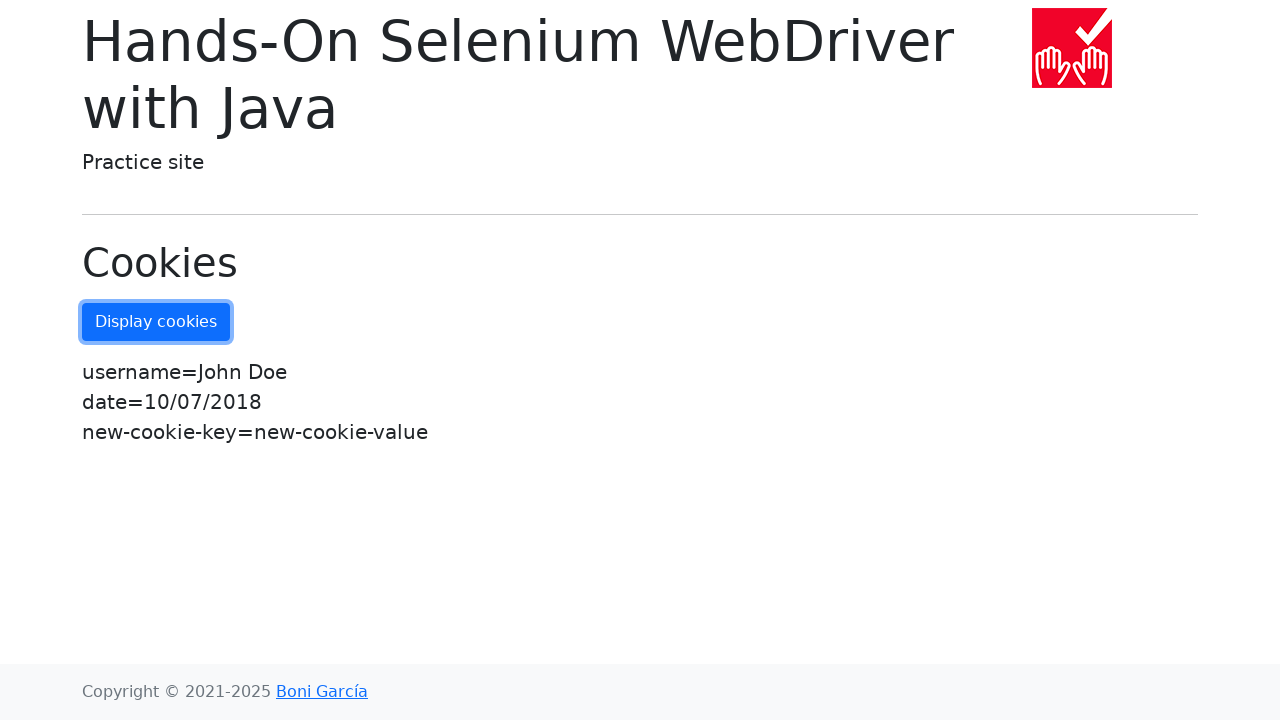